Tests range slider functionality by programmatically changing the slider value from its initial position to 50

Starting URL: https://qaplayground.dev/apps/range-slider/

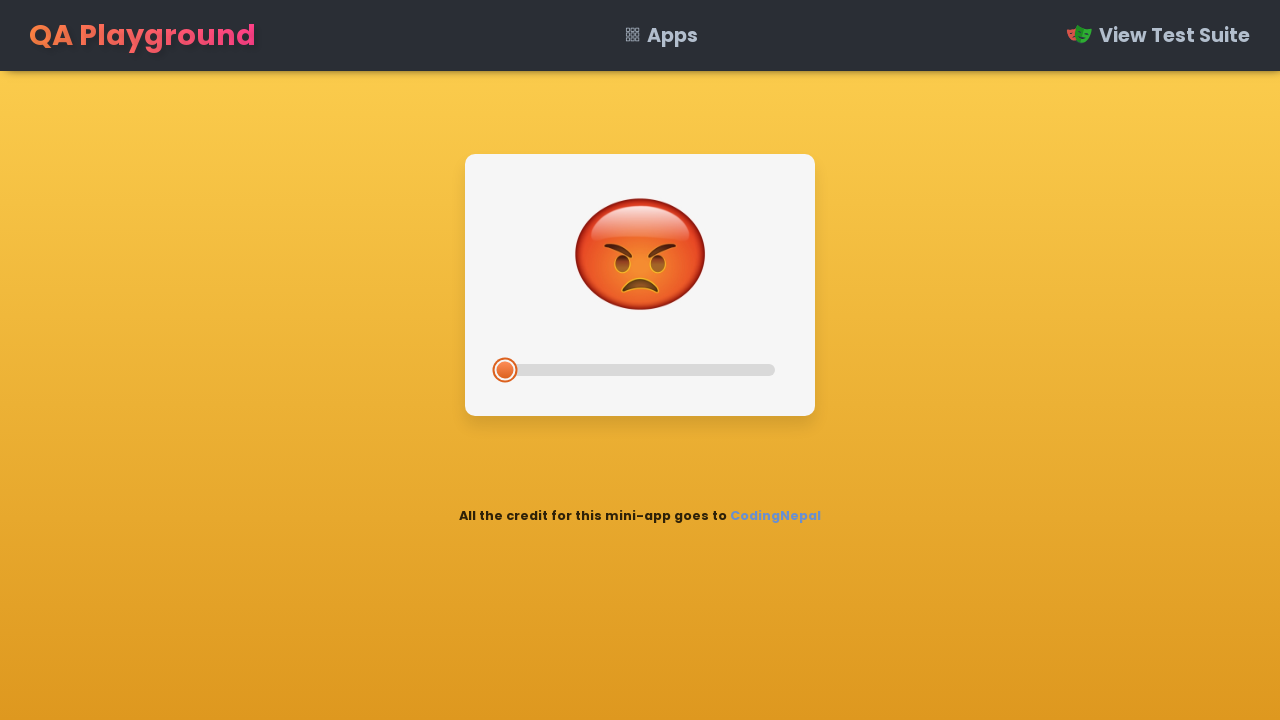

Located the range slider element
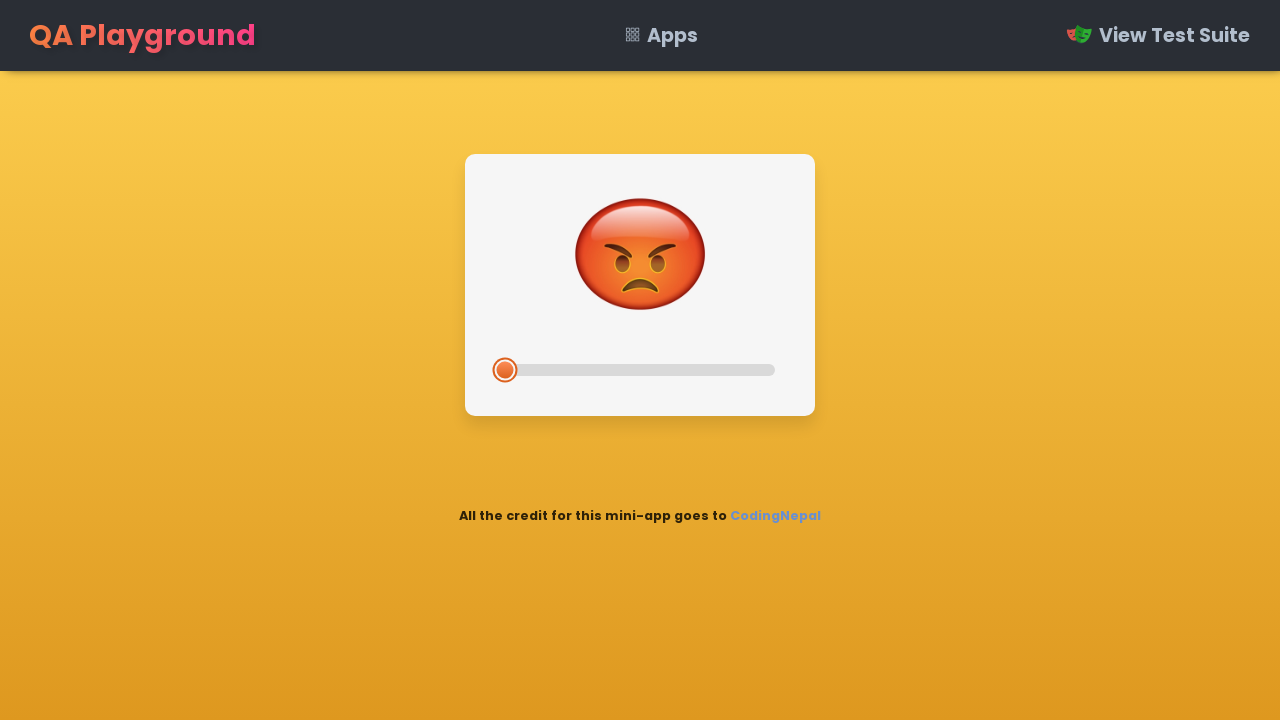

Retrieved initial slider value: 0
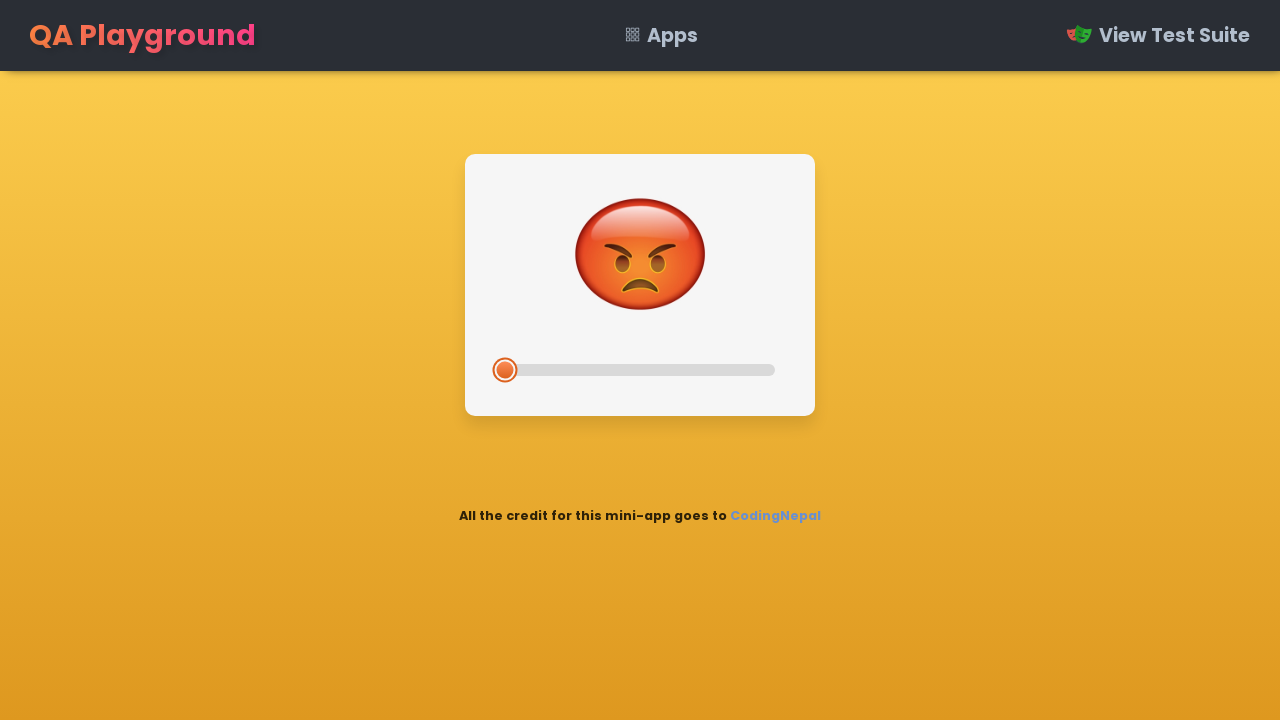

Set slider value to 50 using JavaScript and dispatched input event
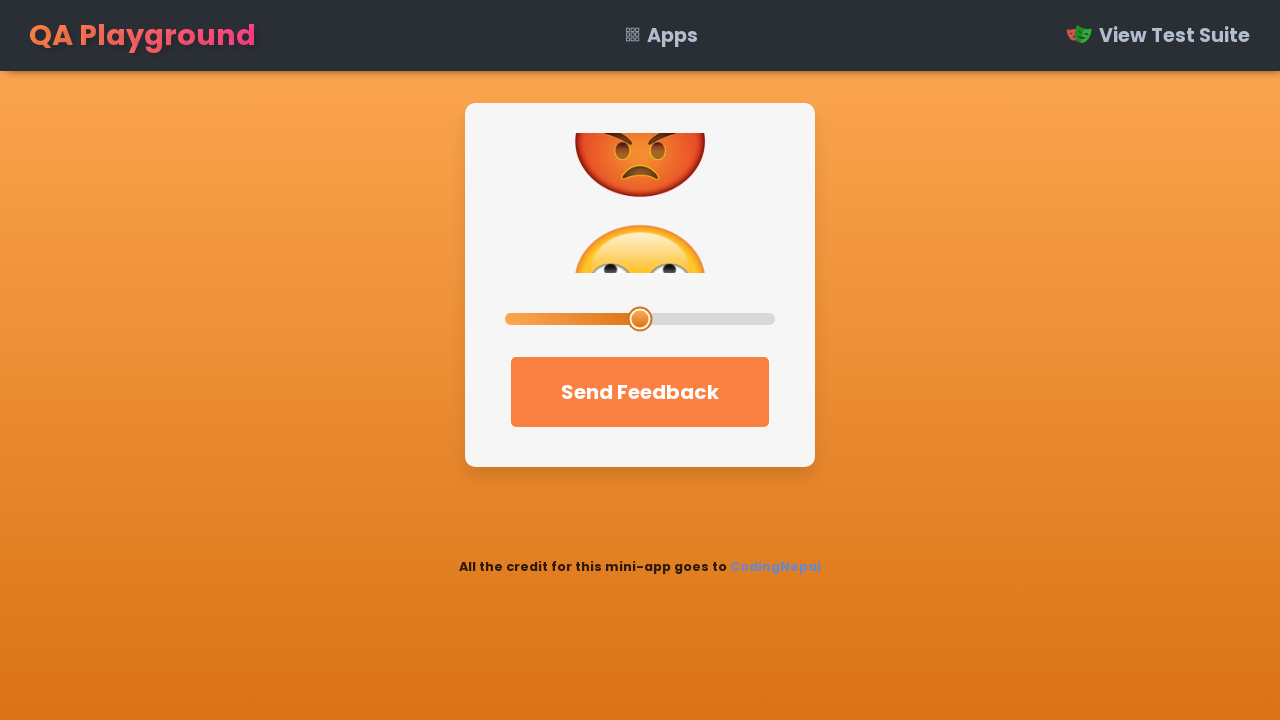

Retrieved new slider value: 0
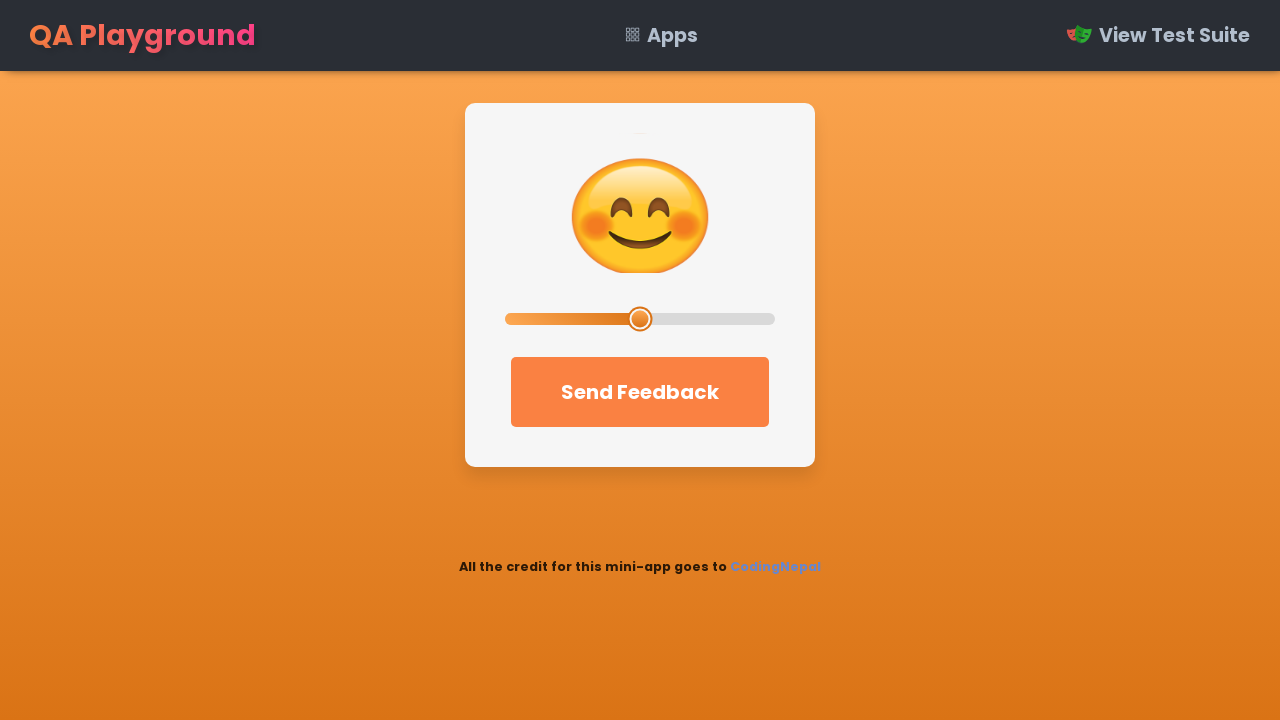

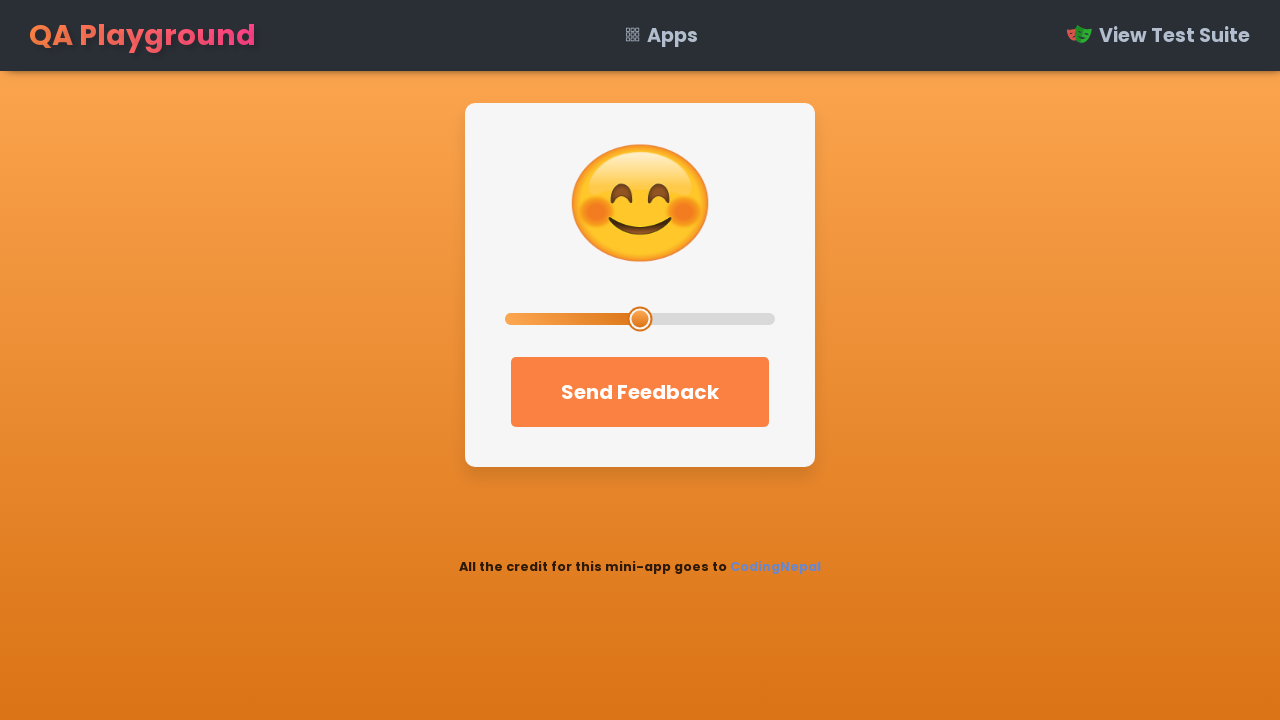